Tests marking individual todo items as complete by checking their checkboxes

Starting URL: https://demo.playwright.dev/todomvc

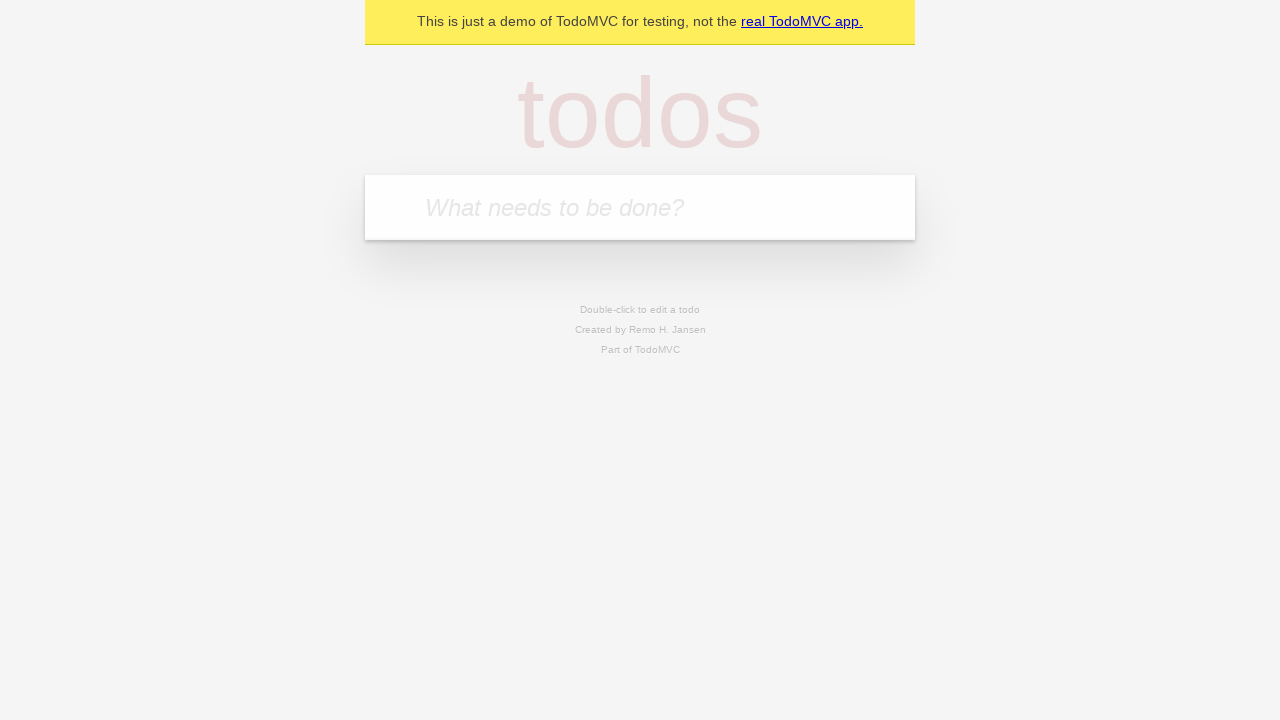

Filled todo input with 'buy some cheese' on internal:attr=[placeholder="What needs to be done?"i]
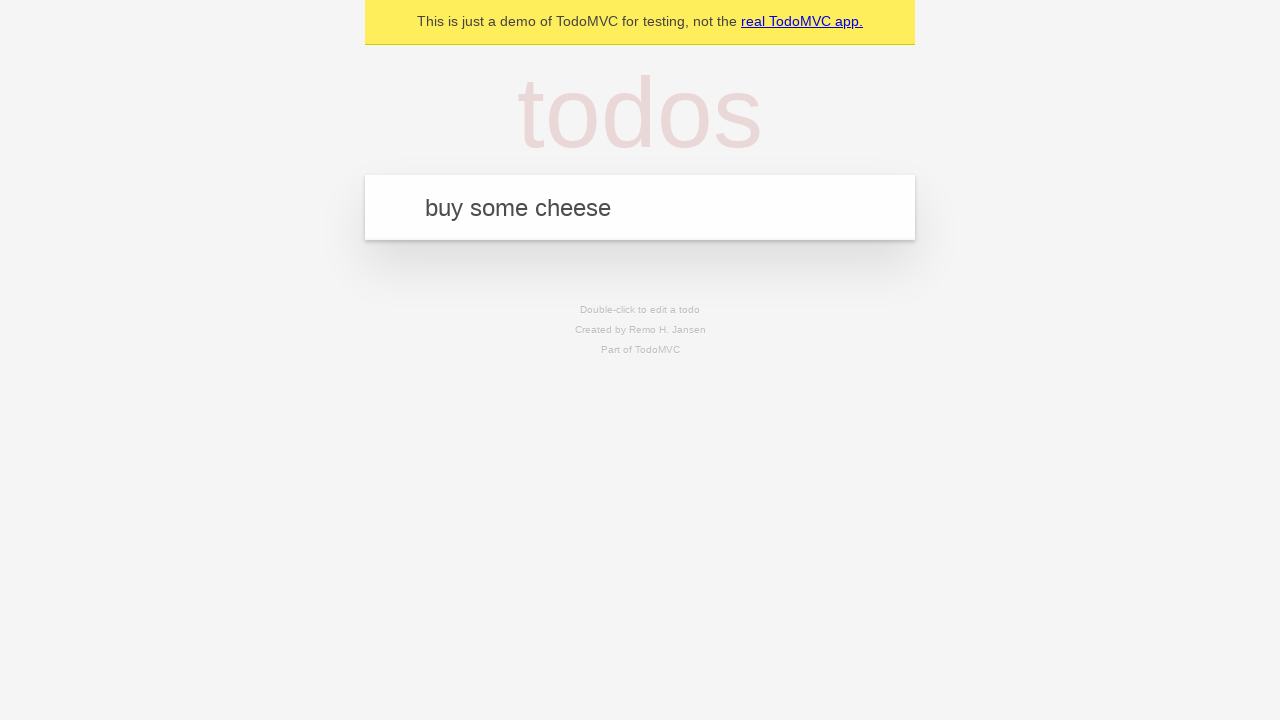

Pressed Enter to create first todo item on internal:attr=[placeholder="What needs to be done?"i]
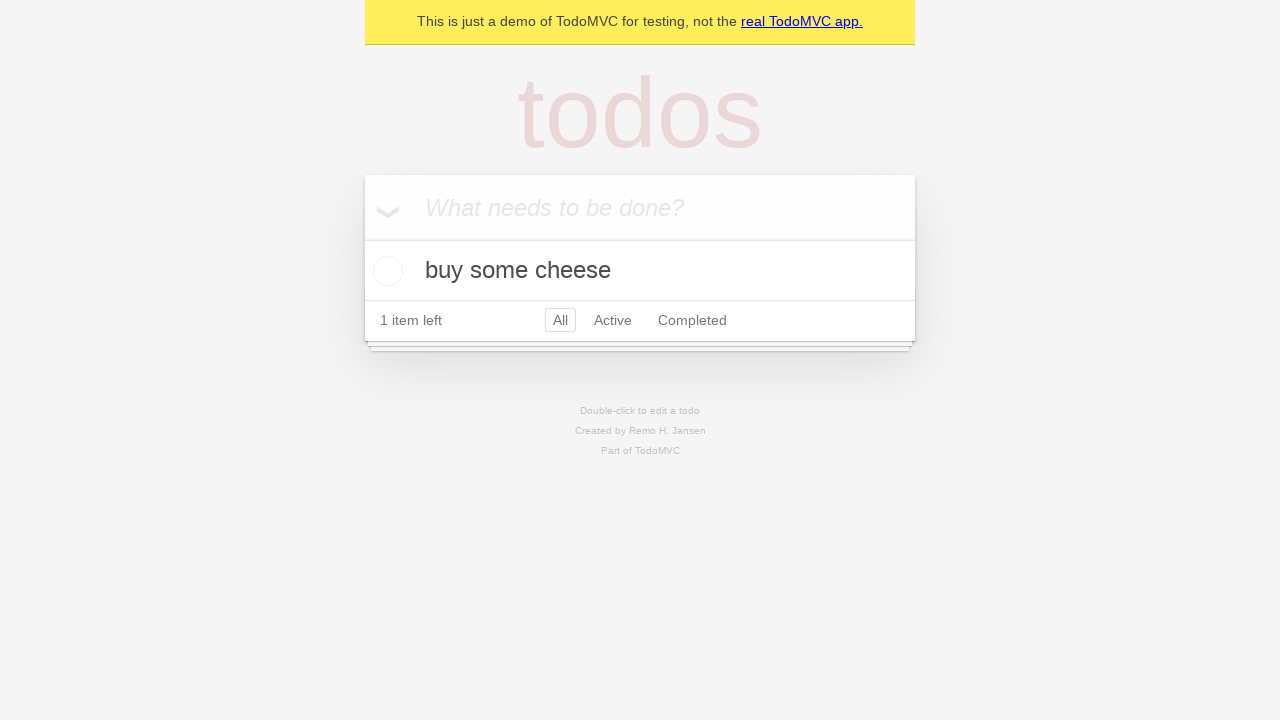

Filled todo input with 'feed the cat' on internal:attr=[placeholder="What needs to be done?"i]
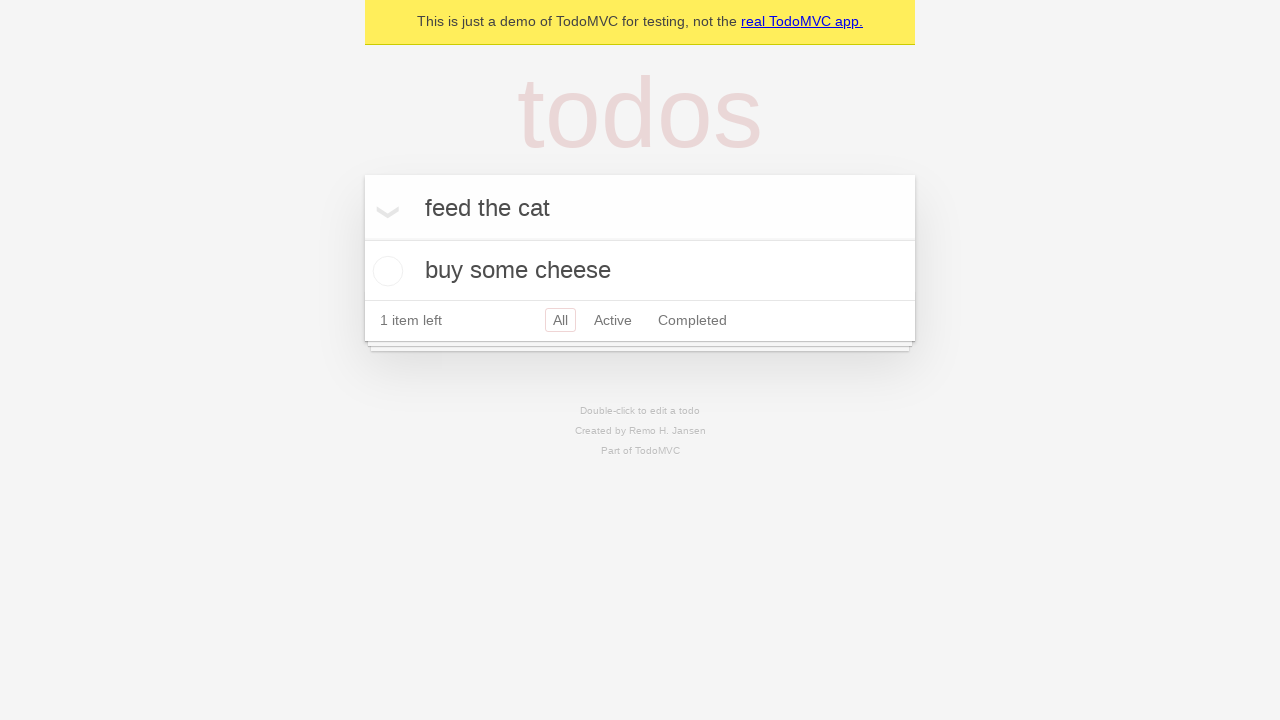

Pressed Enter to create second todo item on internal:attr=[placeholder="What needs to be done?"i]
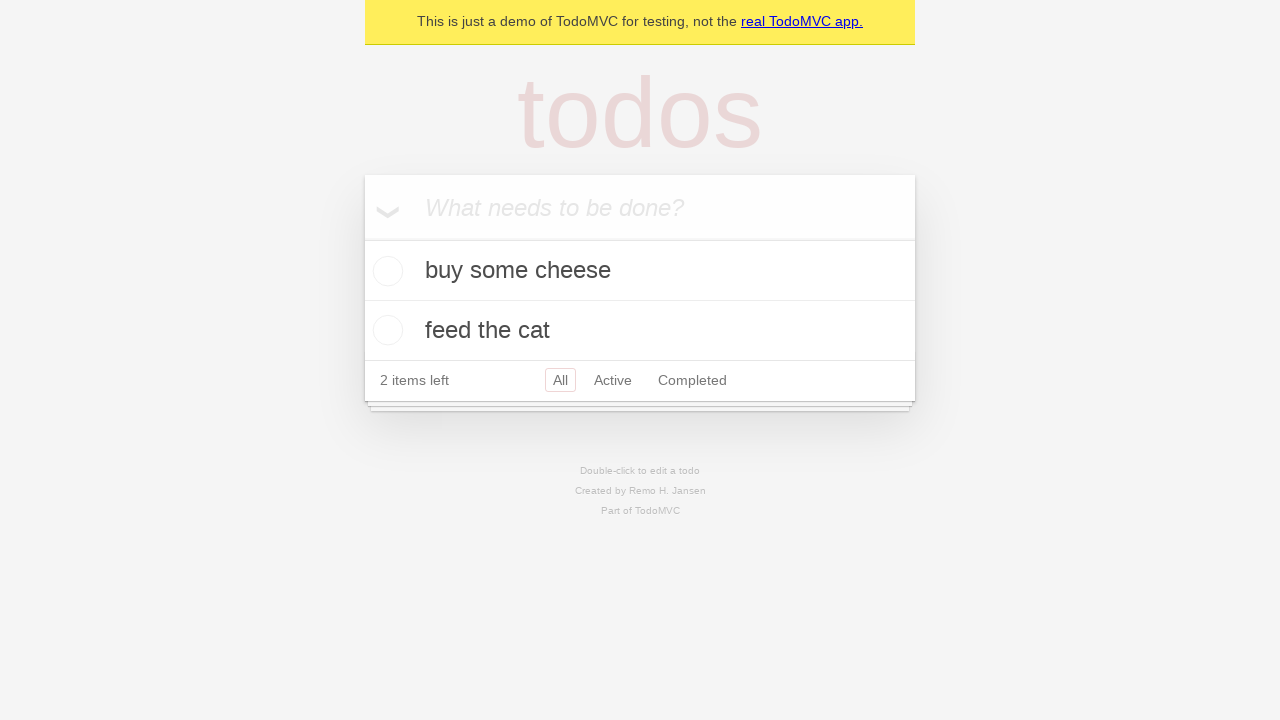

Checked the first todo item checkbox at (385, 271) on internal:testid=[data-testid="todo-item"s] >> nth=0 >> internal:role=checkbox
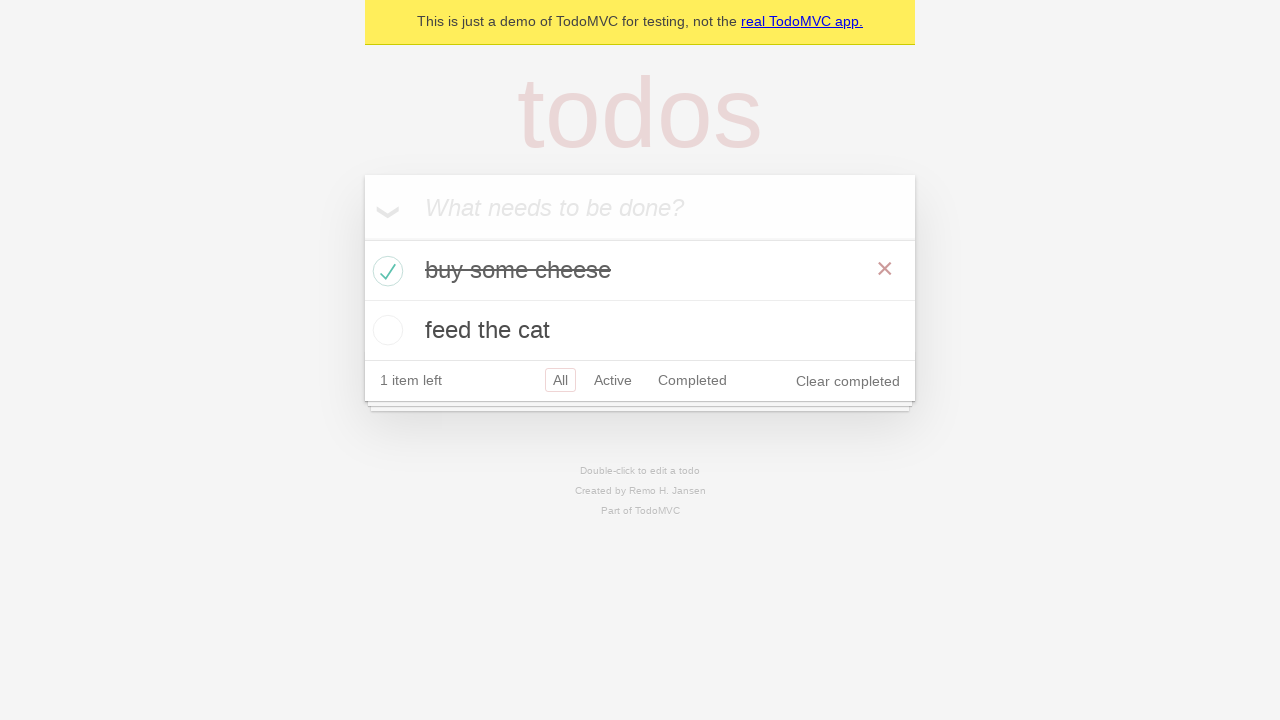

Checked the second todo item checkbox at (385, 330) on internal:testid=[data-testid="todo-item"s] >> nth=1 >> internal:role=checkbox
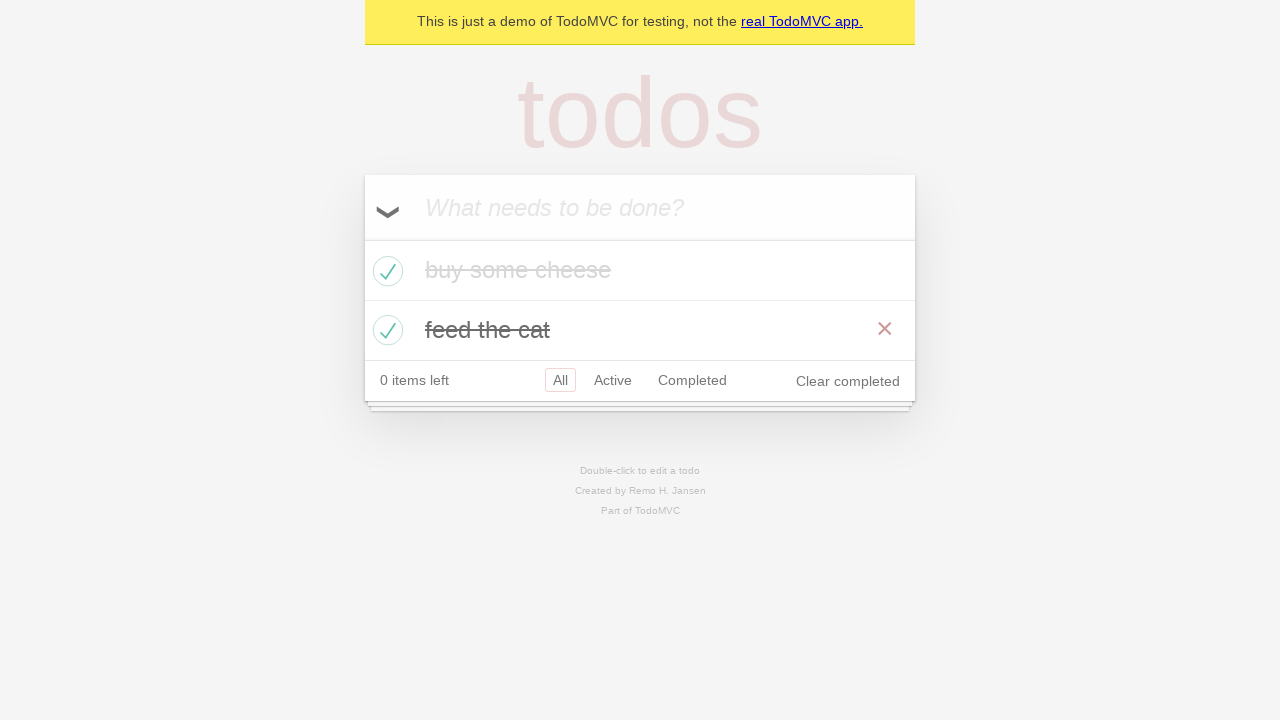

Verified that todo items are marked as completed
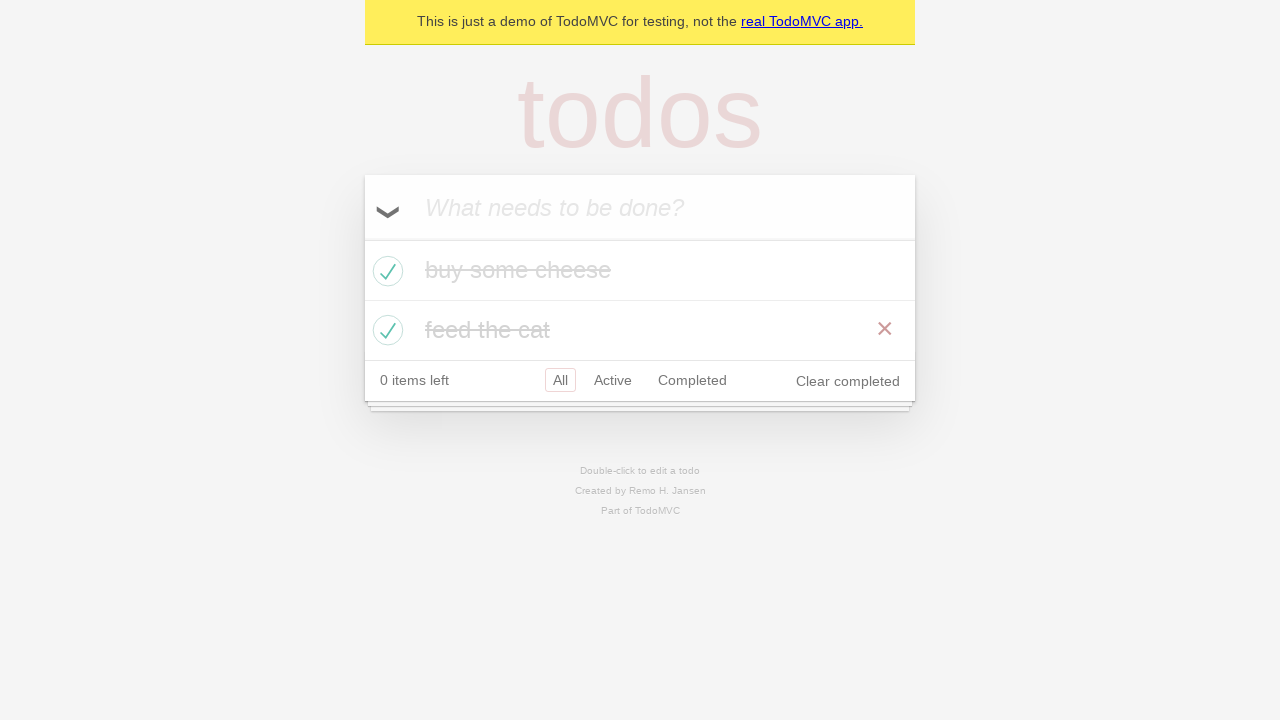

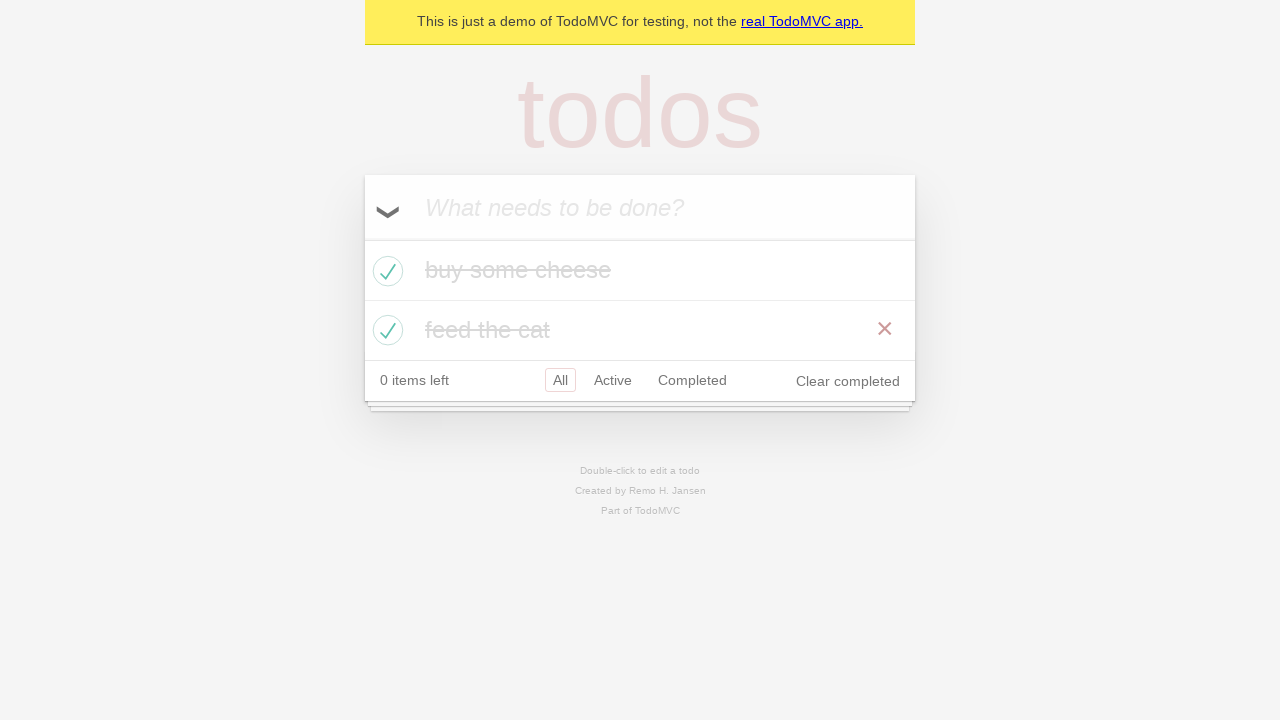